Fills out and submits a practice form with various input types including text fields, dropdowns, checkboxes, and radio buttons

Starting URL: https://www.rahulshettyacademy.com/angularpractice/

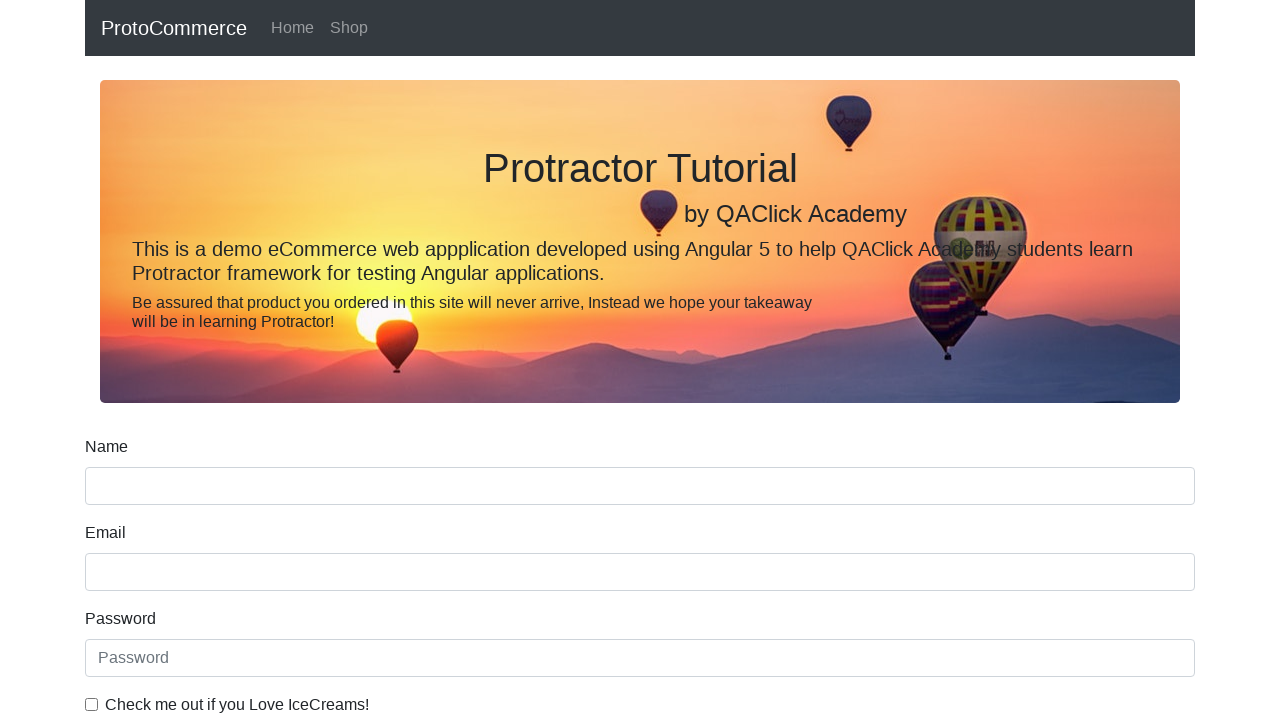

Filled name field with 'John Smith' on (//input[@type='text'])[1]
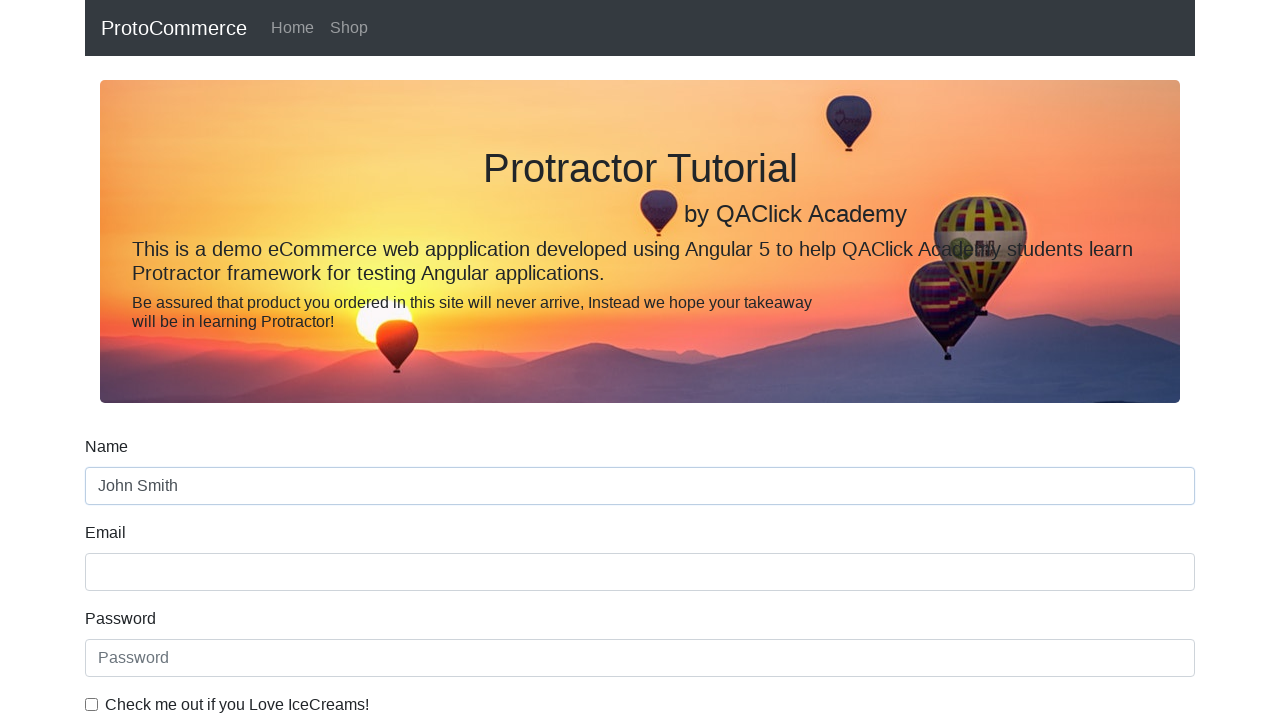

Filled email field with 'john.smith@example.com' on input[name='email']
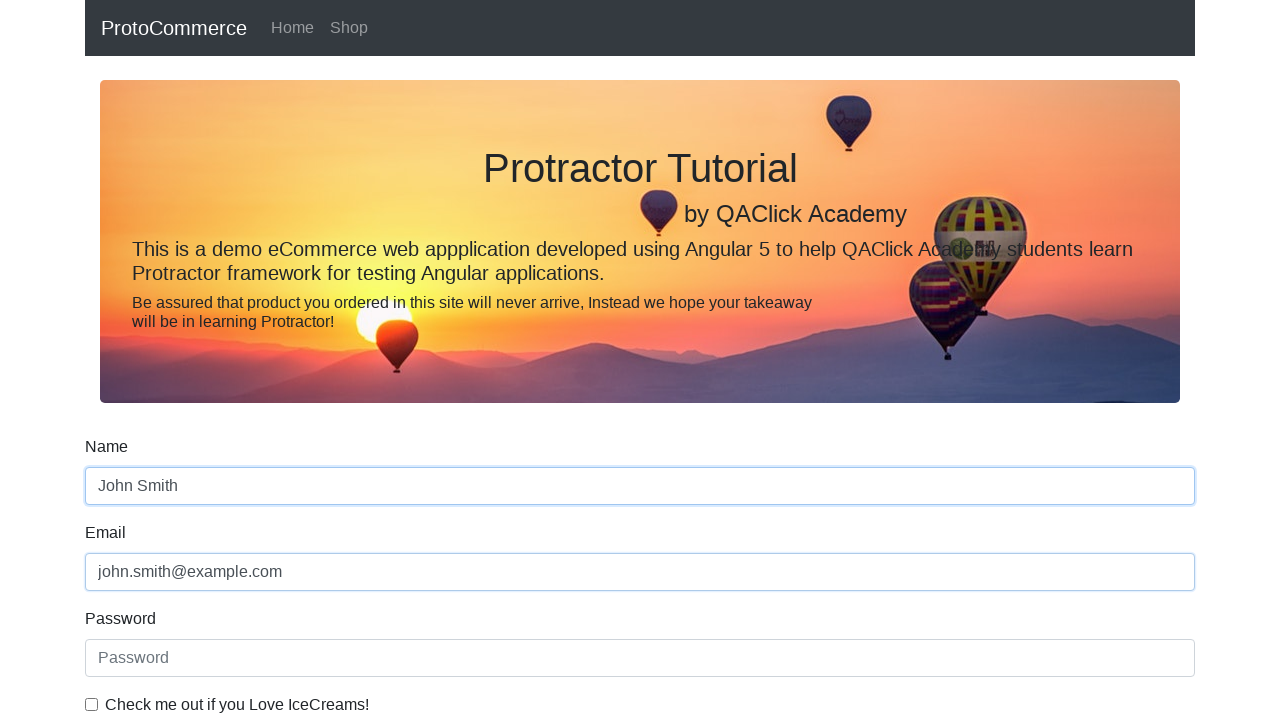

Filled password field with 'SecurePass123!' on #exampleInputPassword1
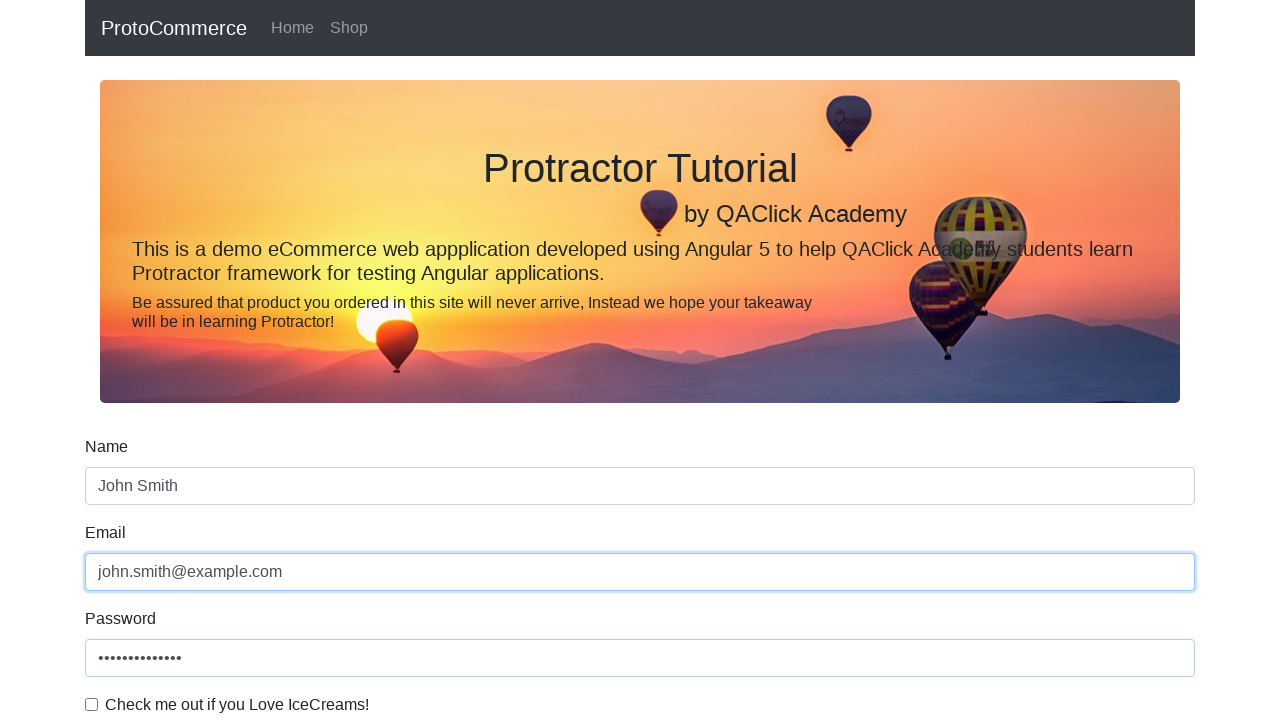

Checked the example checkbox at (92, 704) on input[id='exampleCheck1']
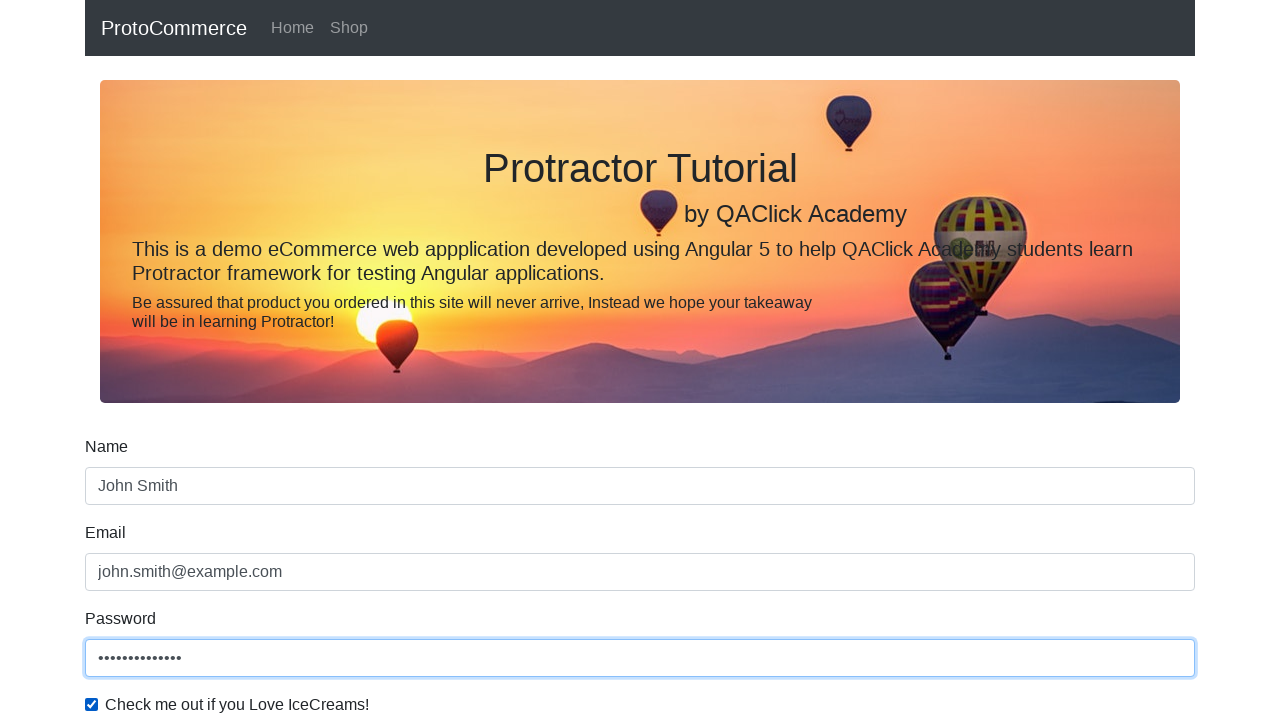

Selected dropdown option at index 1 on #exampleFormControlSelect1
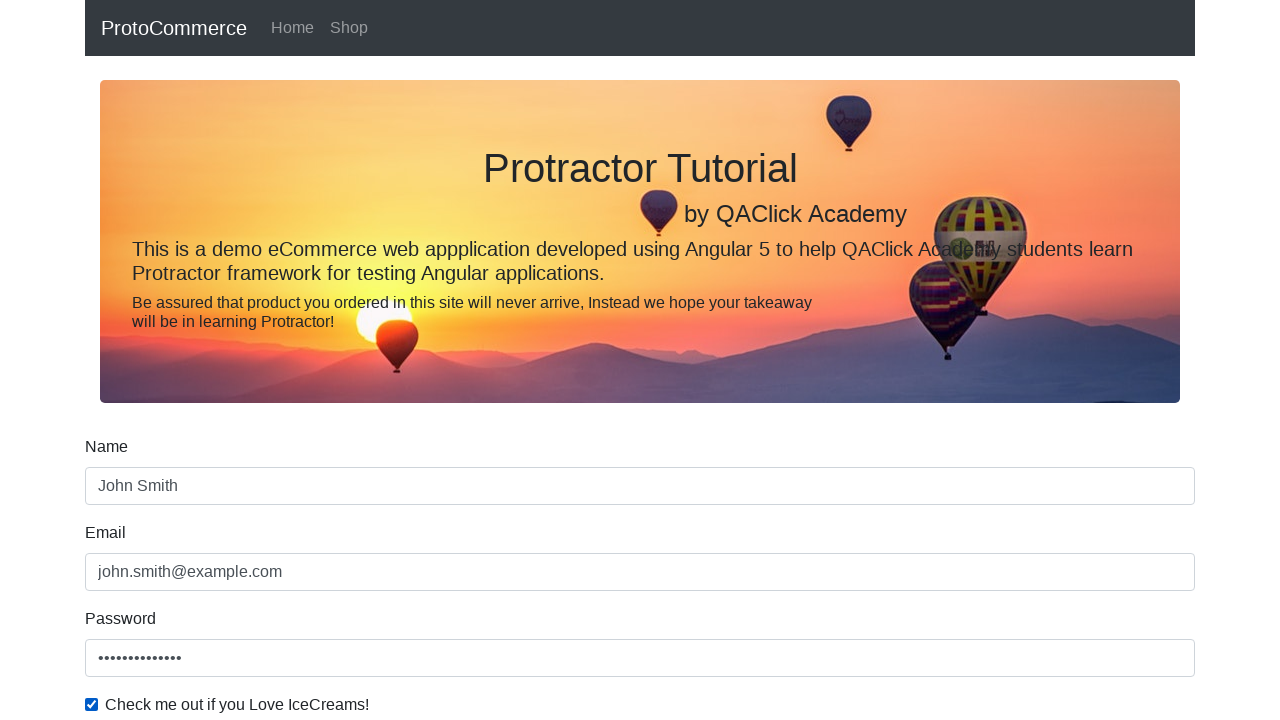

Selected 'Male' from dropdown by label on #exampleFormControlSelect1
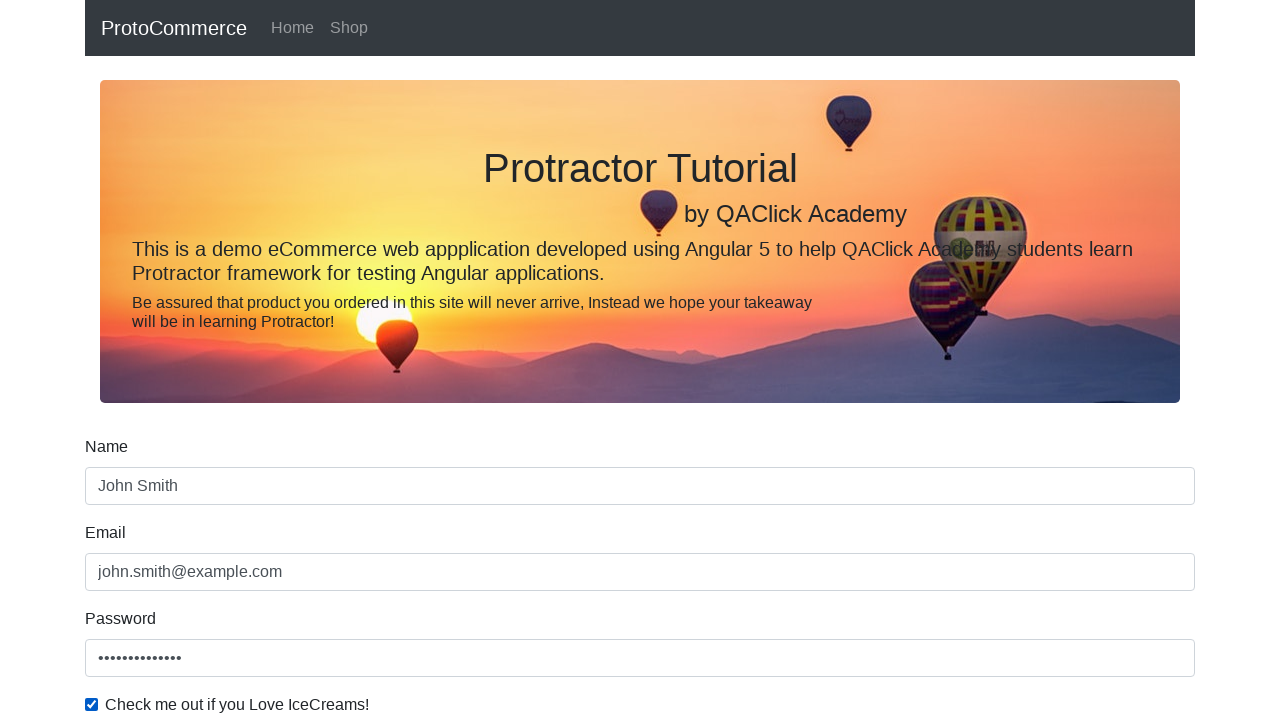

Selected employment status radio button at (326, 360) on xpath=//input[@id='inlineRadio2']
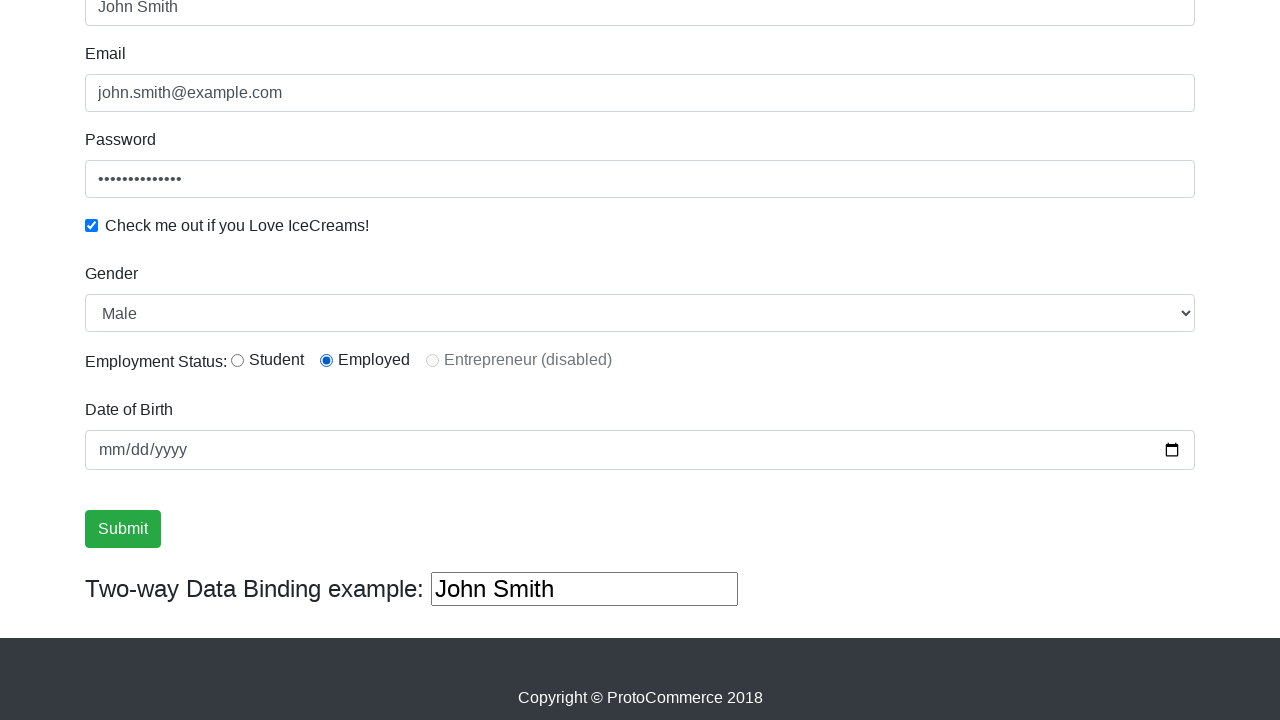

Filled date of birth field with '01/15/1990' on (//input[@type='text'])[3]
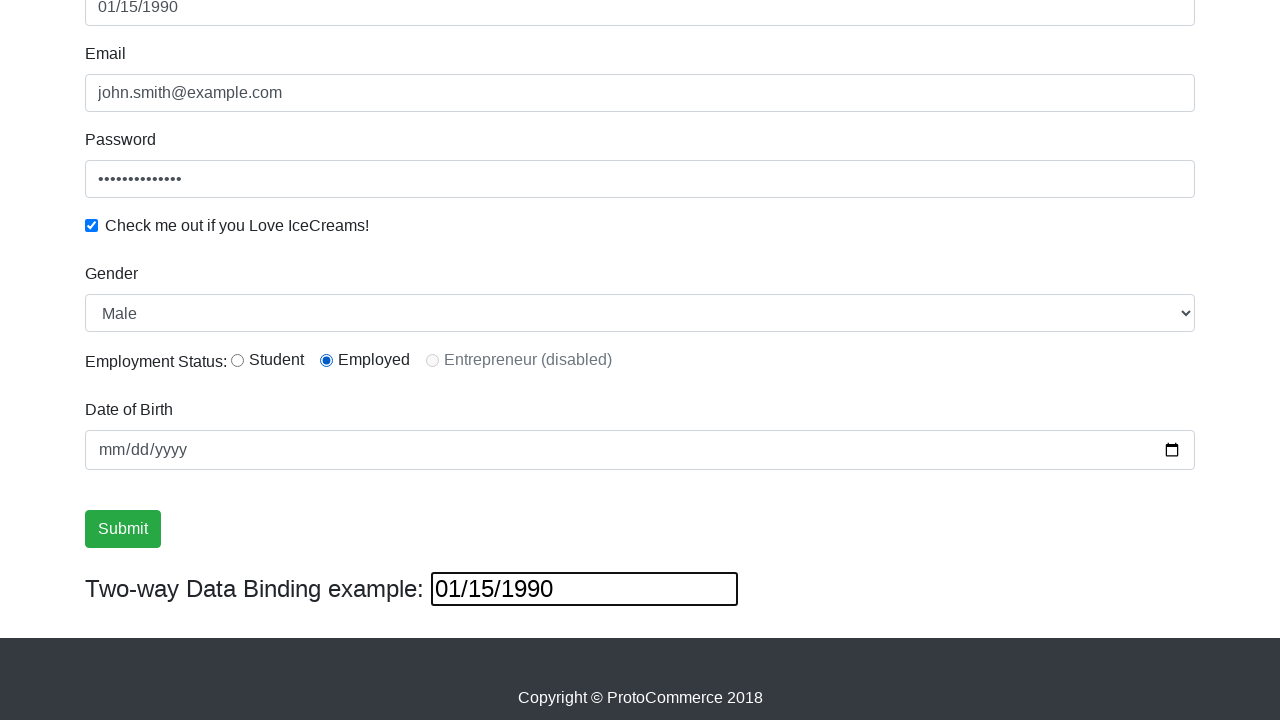

Clicked submit button to submit the form at (123, 529) on input[type='submit']
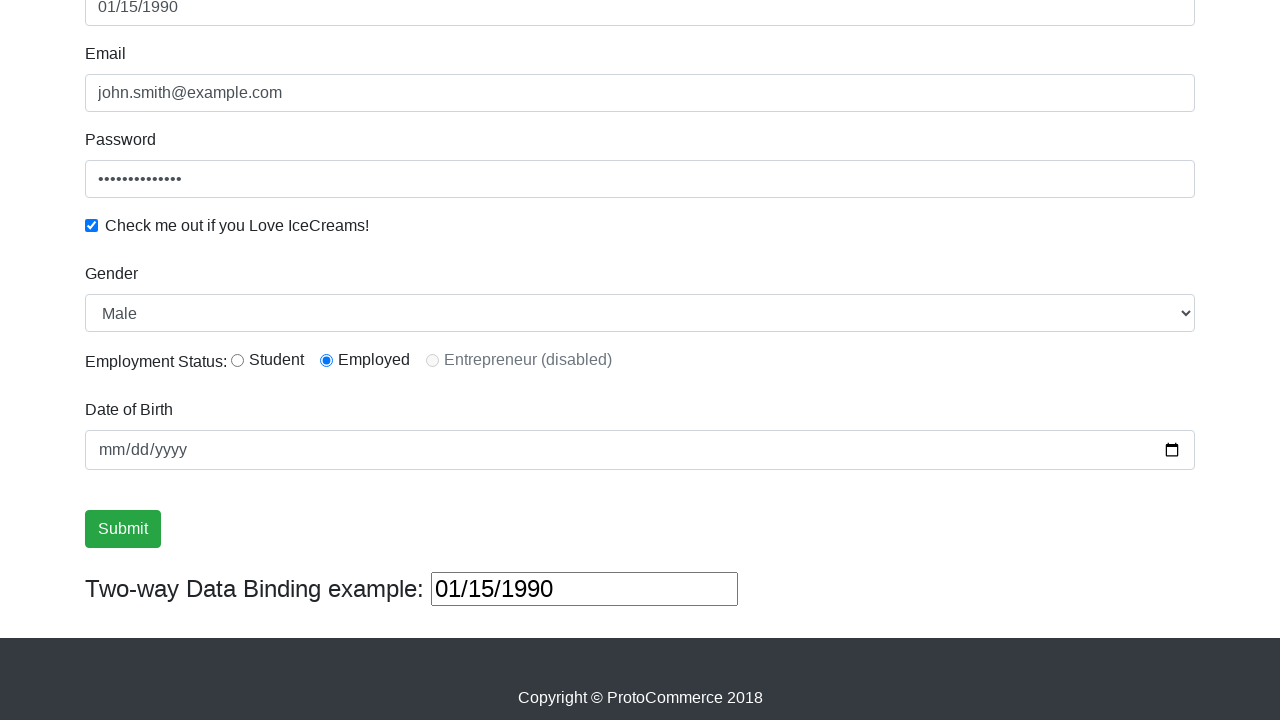

Success message appeared after form submission
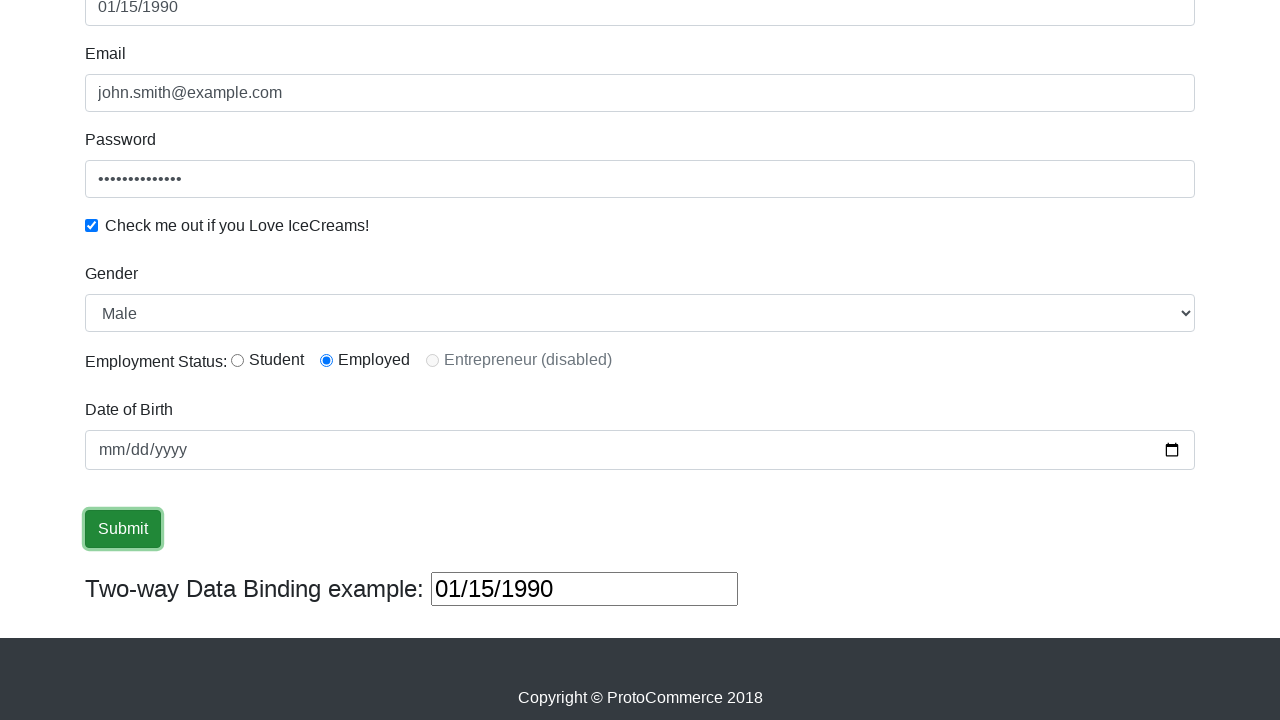

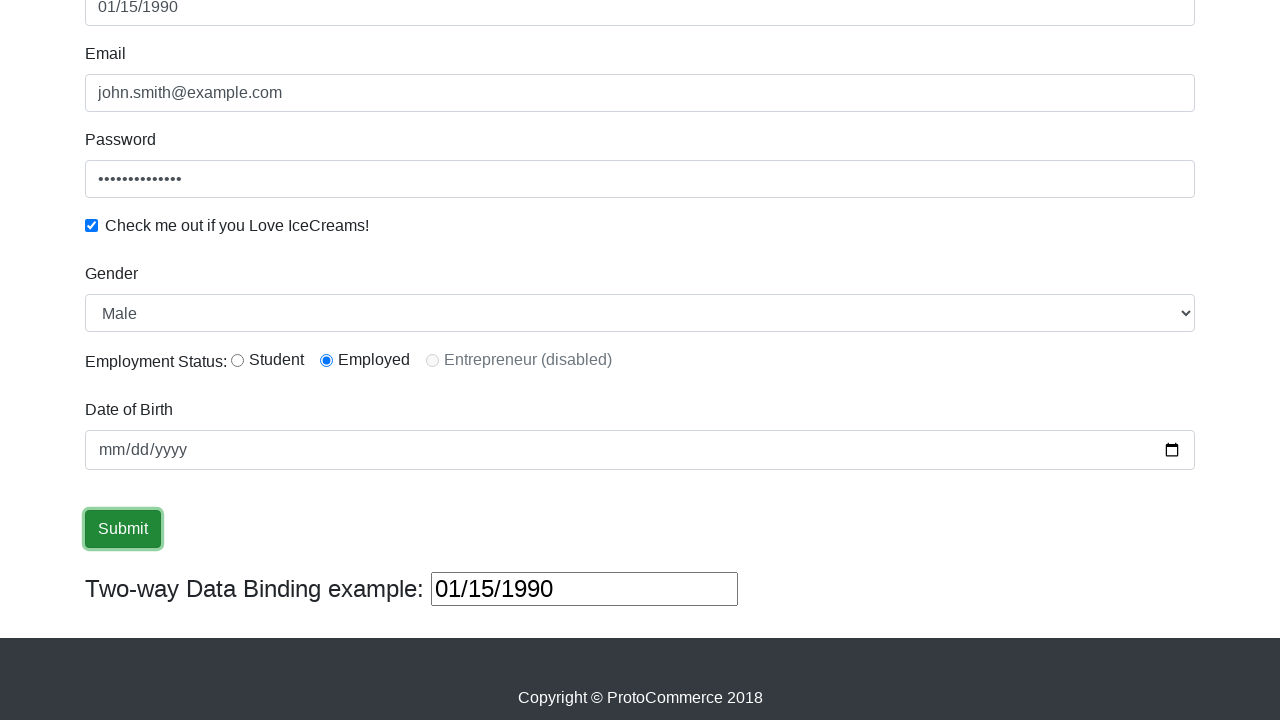